Launches a browser and navigates to the Rahul Shetty Academy Selenium Practice website to verify the page loads successfully.

Starting URL: https://rahulshettyacademy.com/seleniumPractise/#/

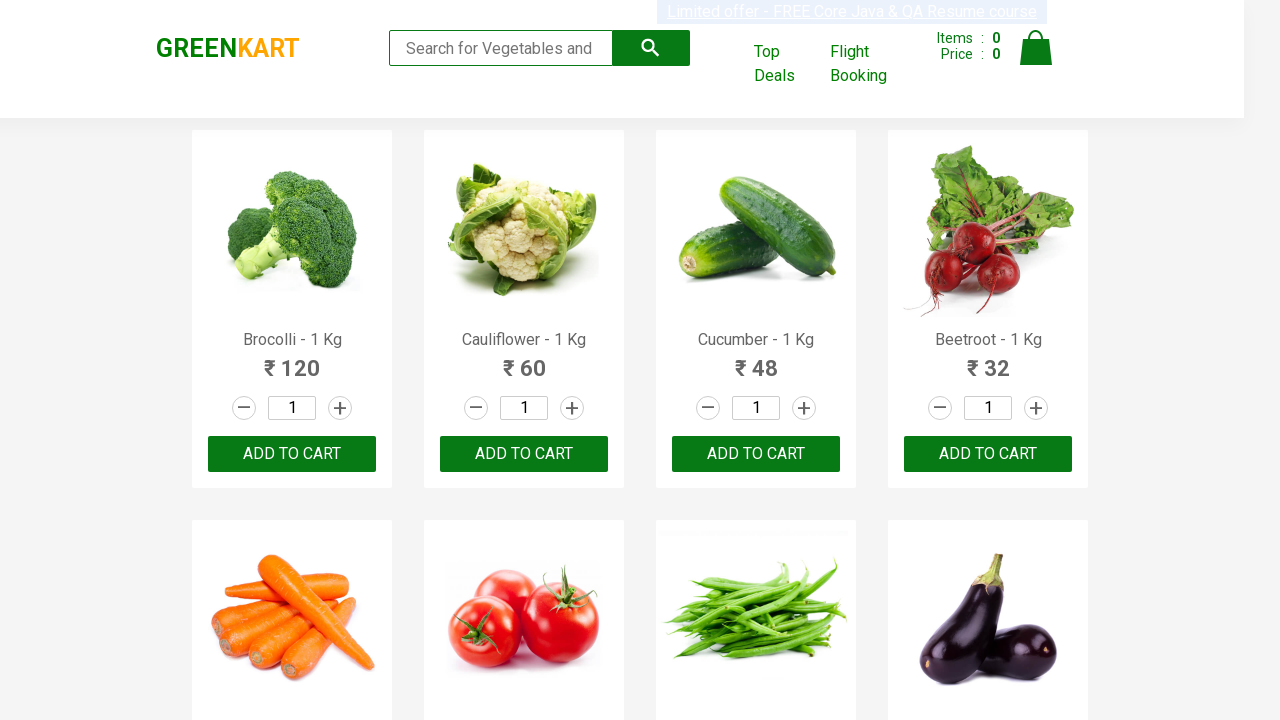

Navigated to Rahul Shetty Academy Selenium Practice website
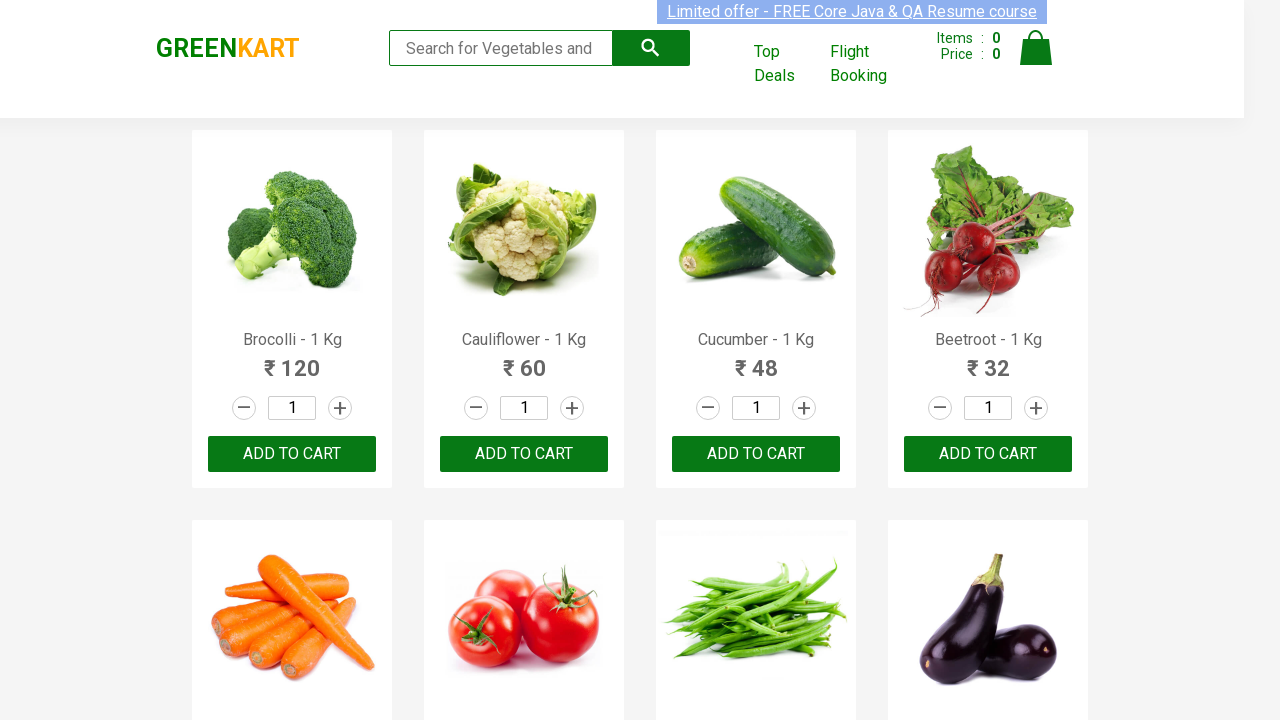

Page DOM content loaded successfully
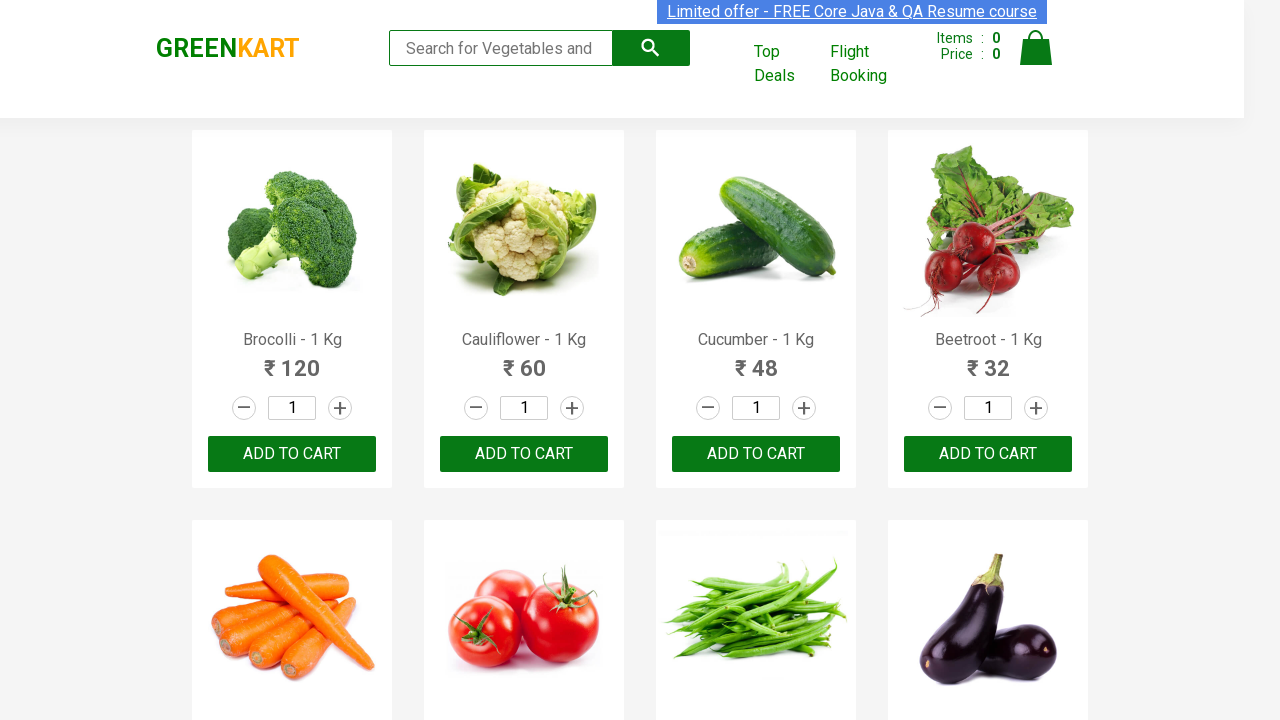

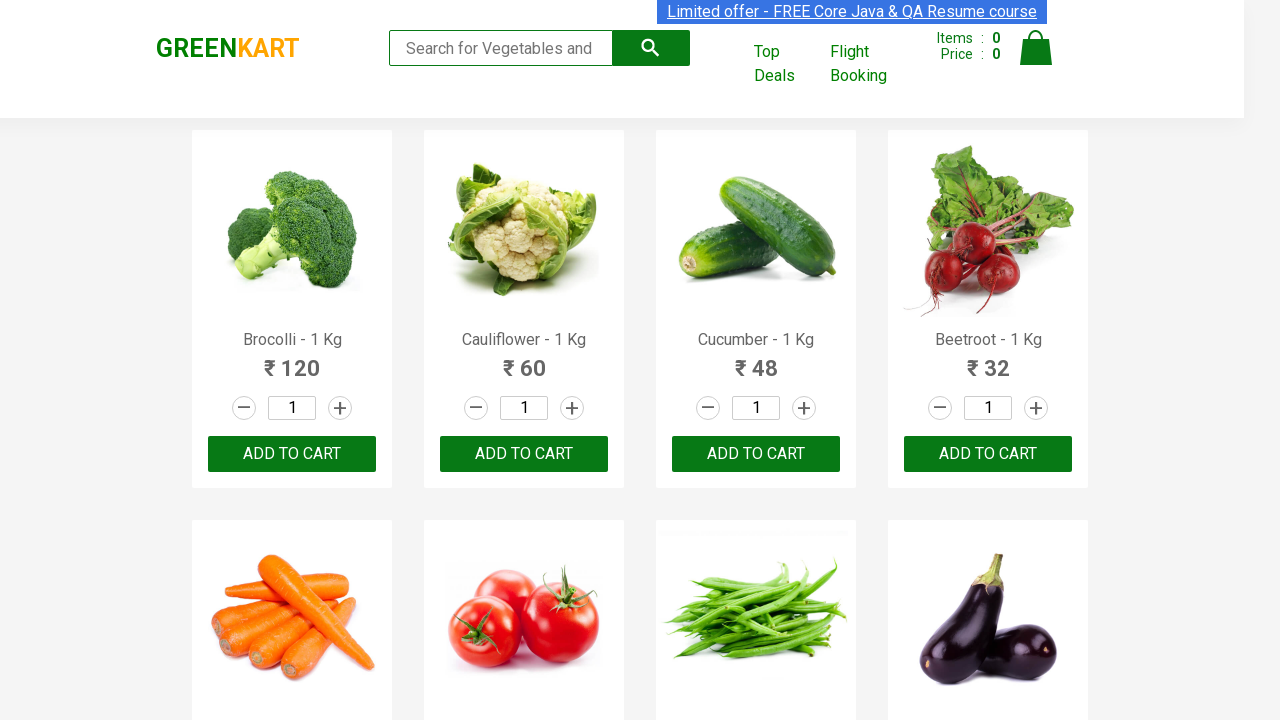